Tests checkbox functionality by locating the first checkbox, clicking it if not already selected, and verifying it becomes selected.

Starting URL: https://the-internet.herokuapp.com/checkboxes

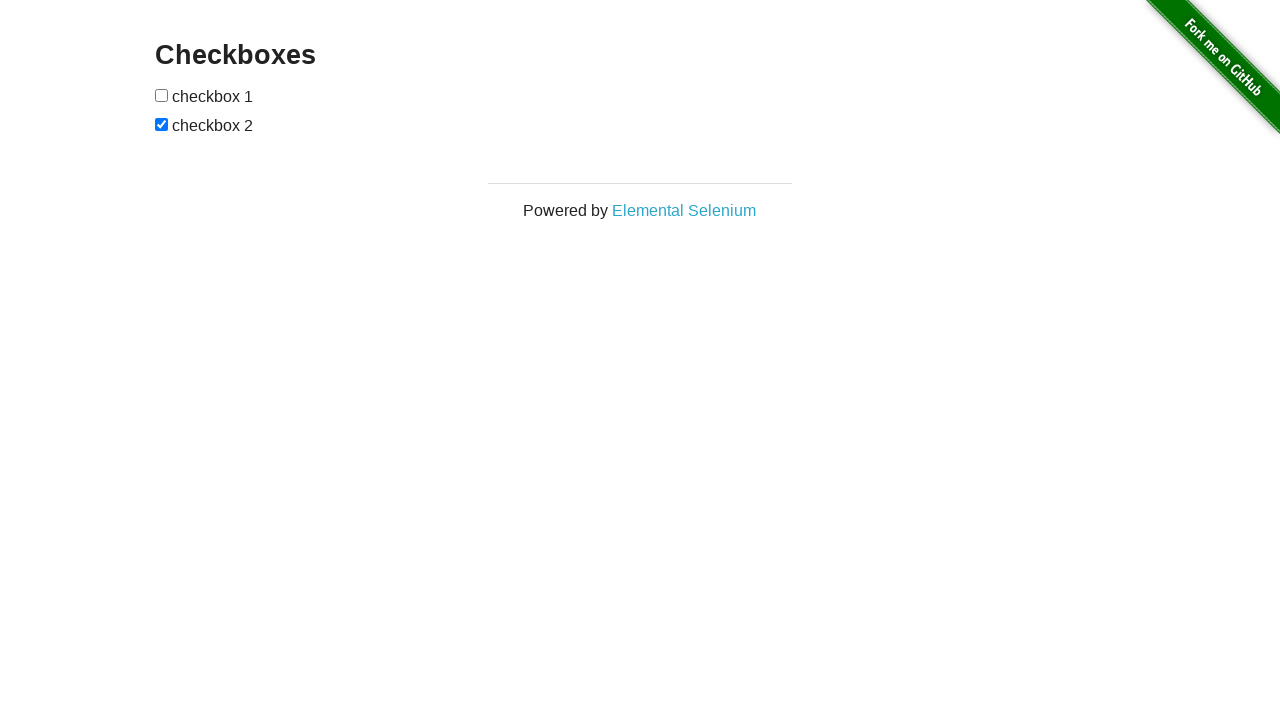

Located the first checkbox on the page
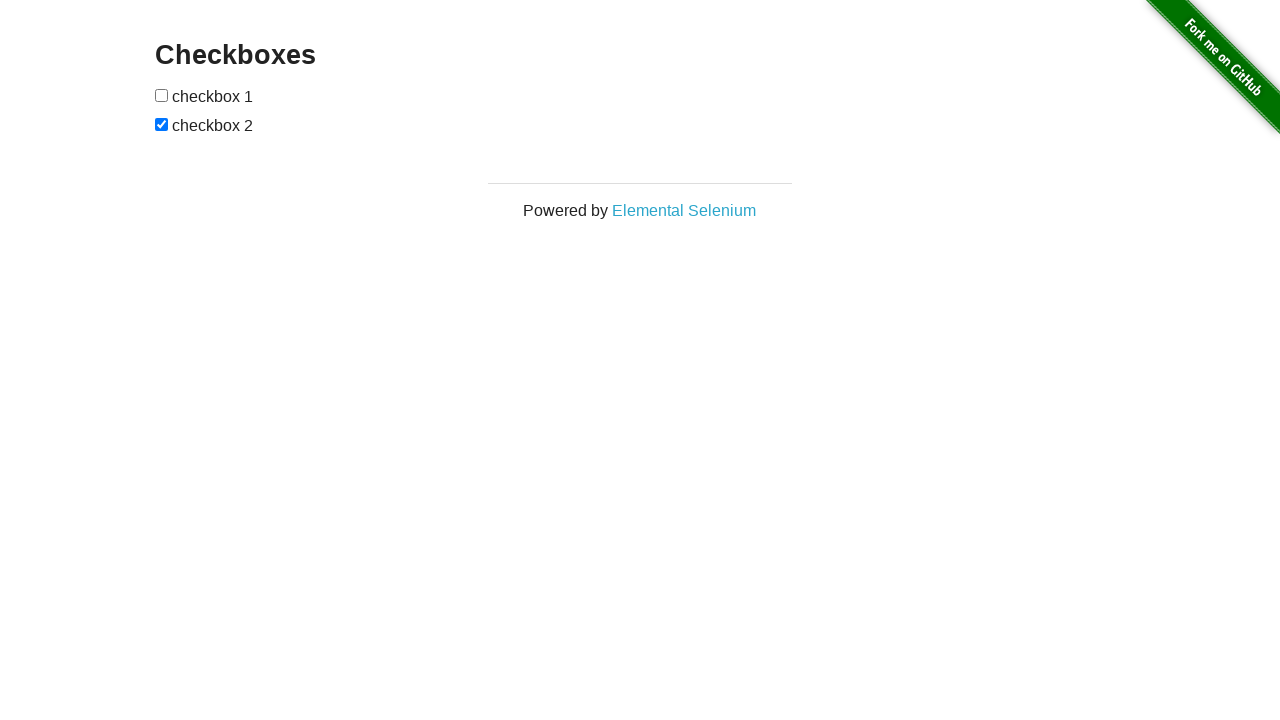

Checked if first checkbox is already selected
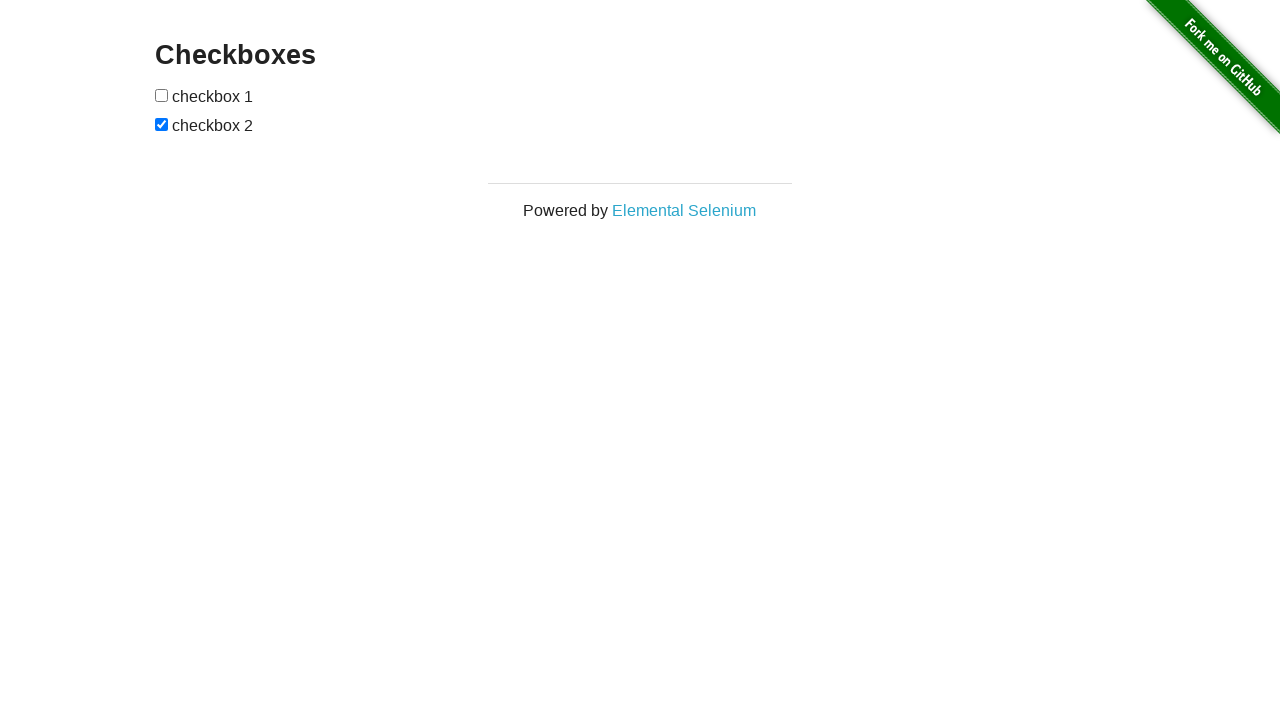

Clicked the first checkbox to select it at (162, 95) on xpath=//form[@id='checkboxes']/input[1]
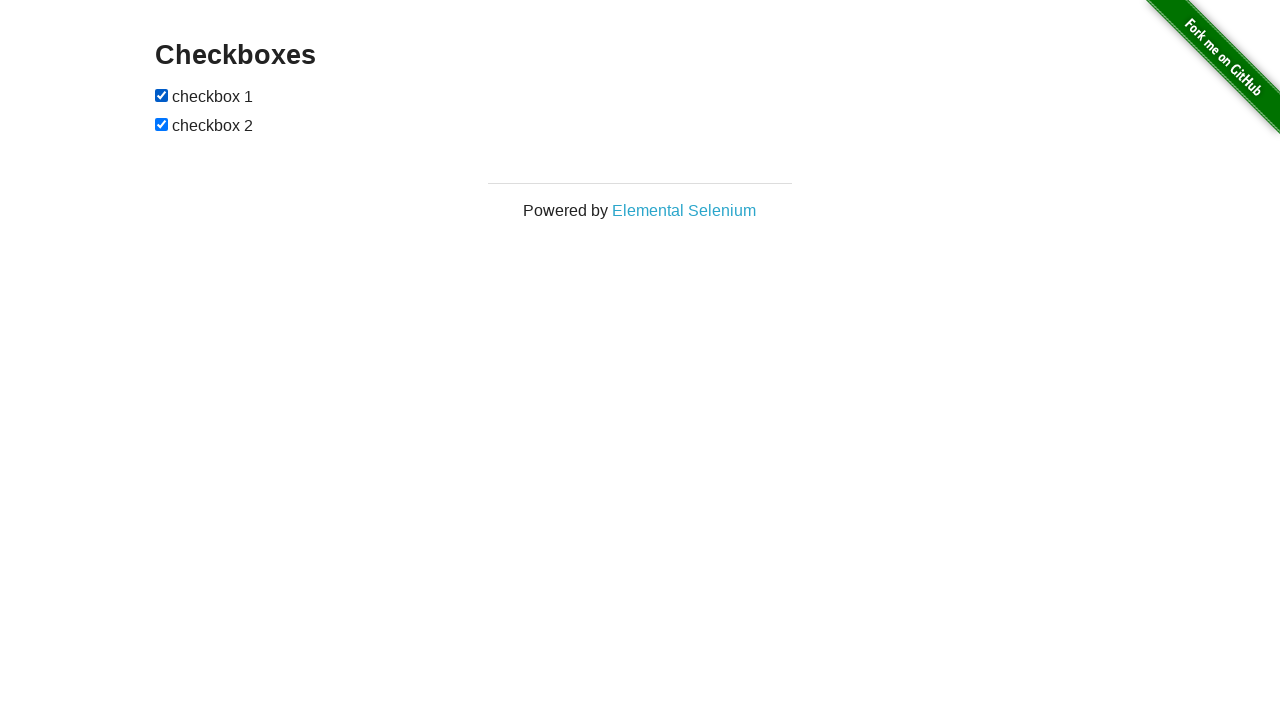

Verified that the first checkbox is now selected
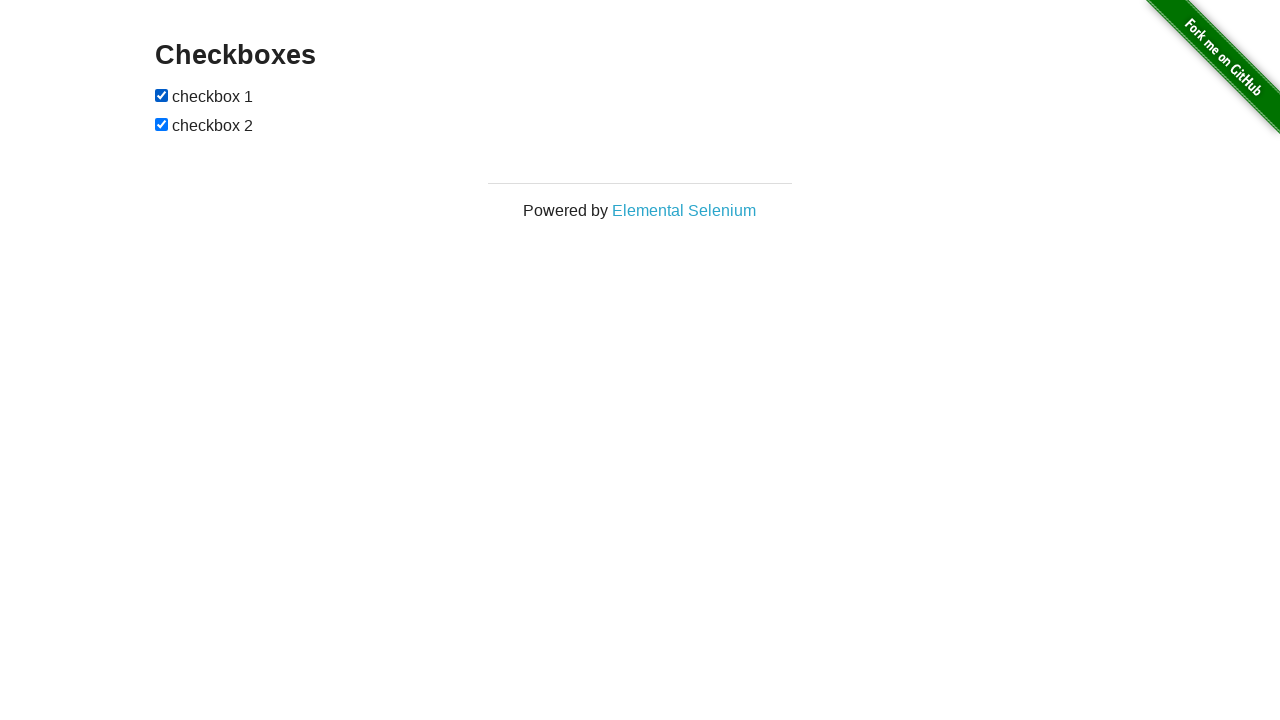

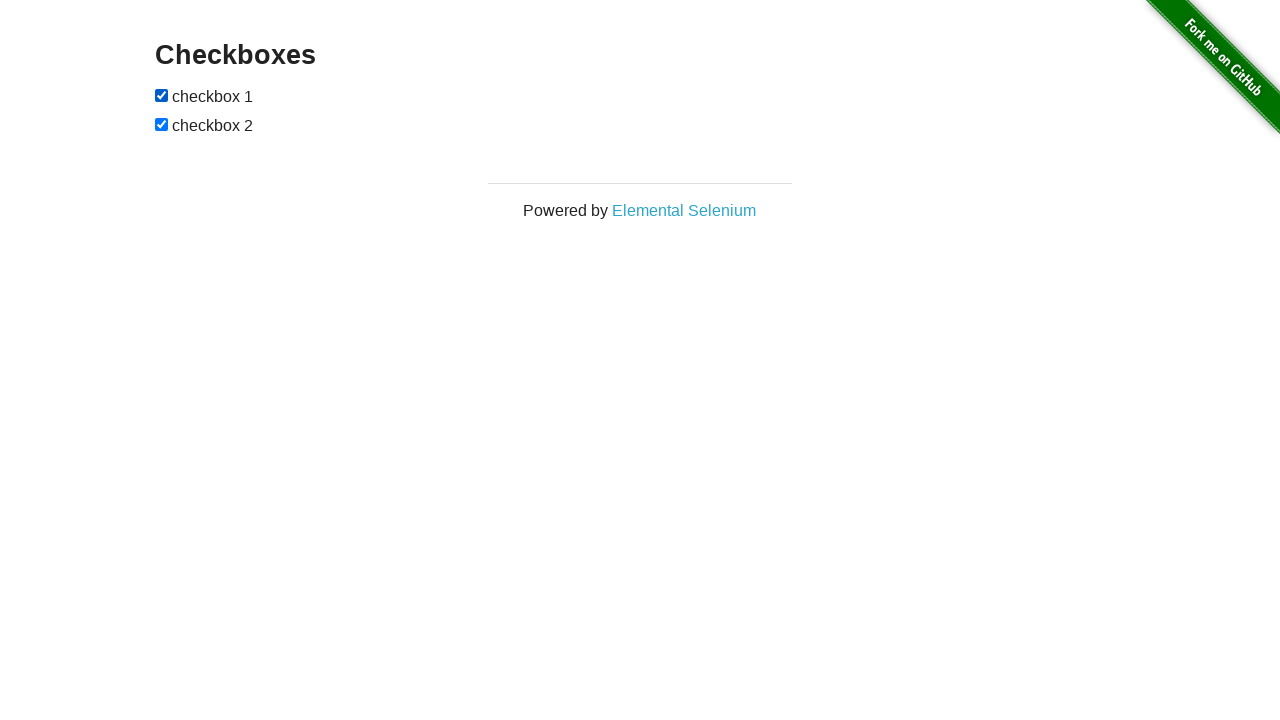